Tests drag and drop functionality by dragging an element from source to target location and verifying the drop was successful

Starting URL: https://crossbrowsertesting.github.io/drag-and-drop.html

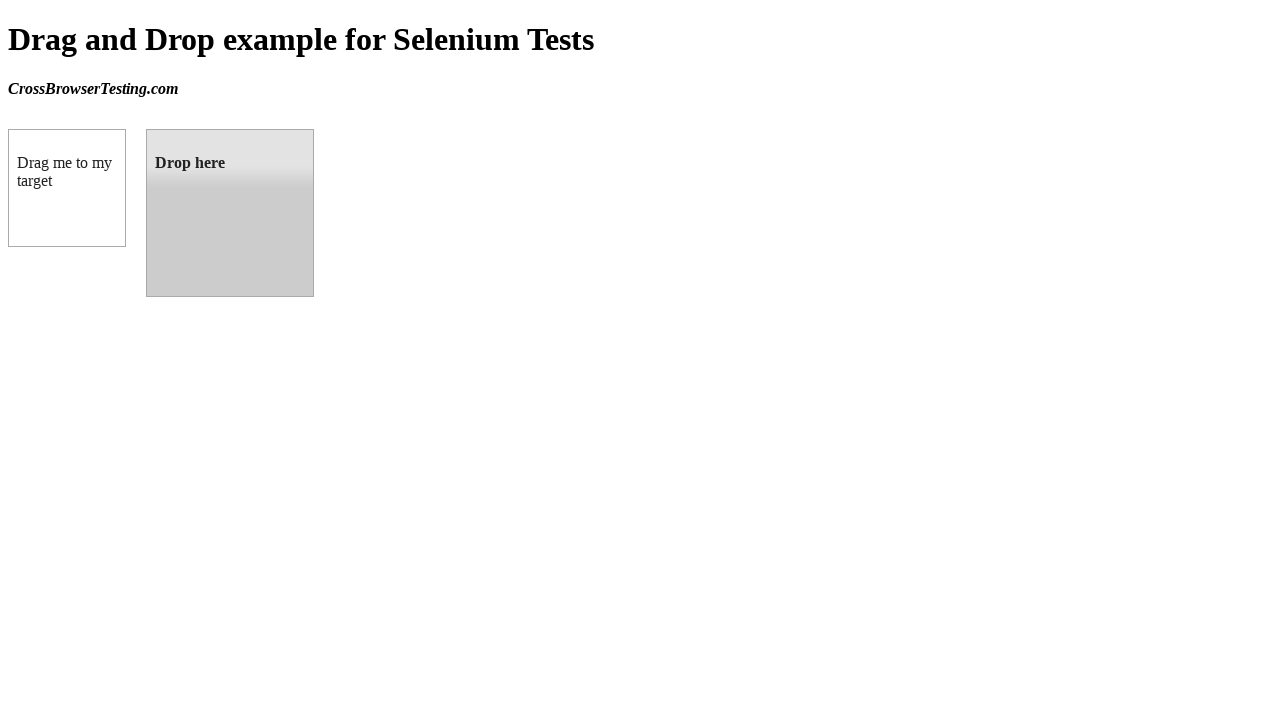

Navigated to drag and drop test page
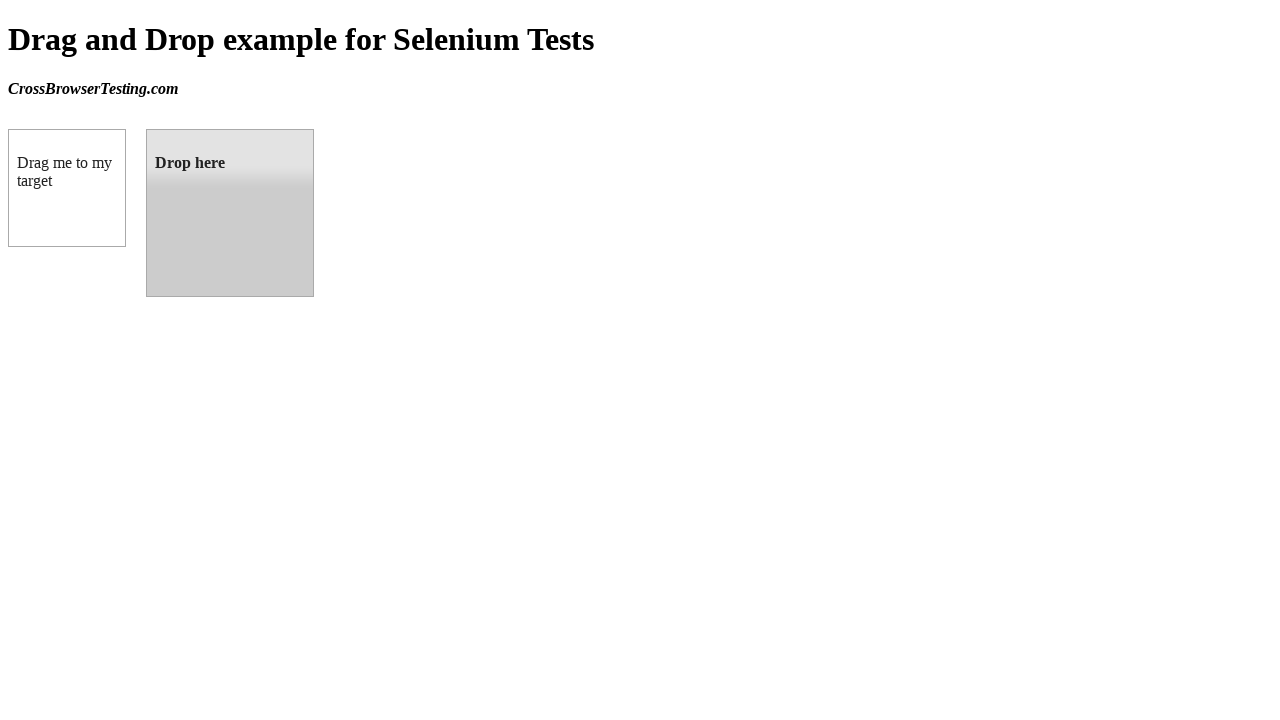

Located draggable element
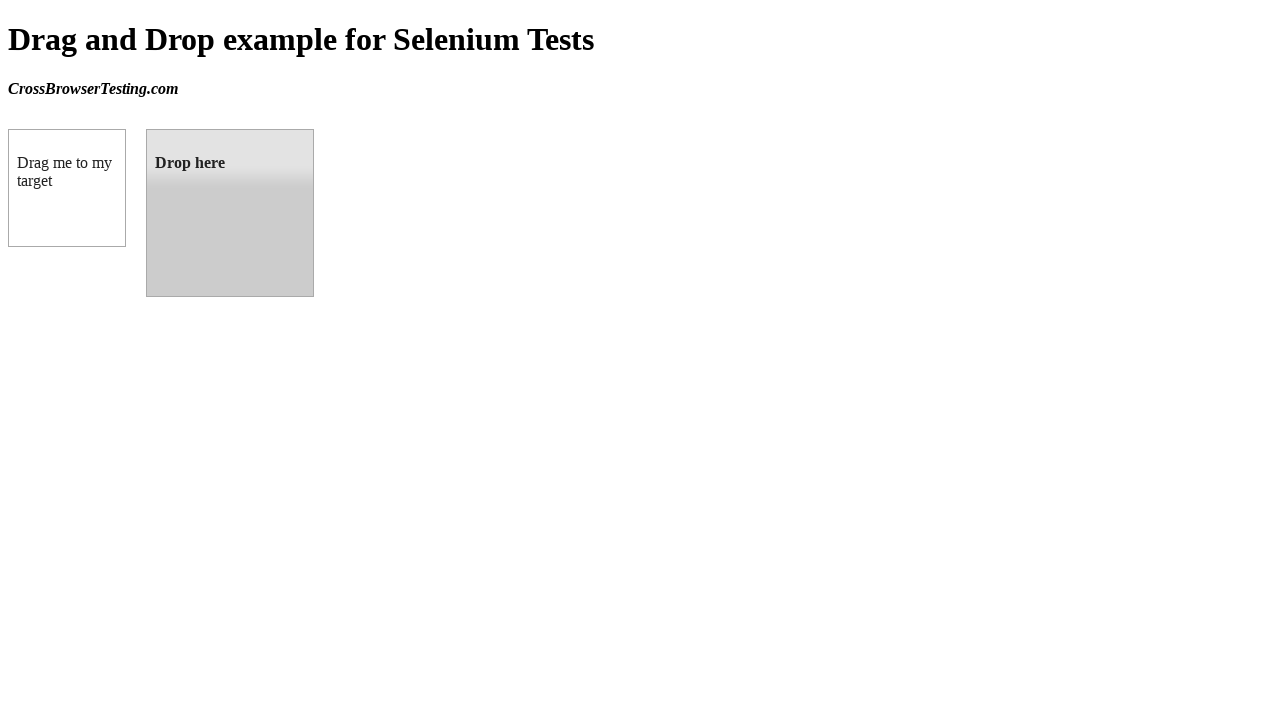

Located droppable element
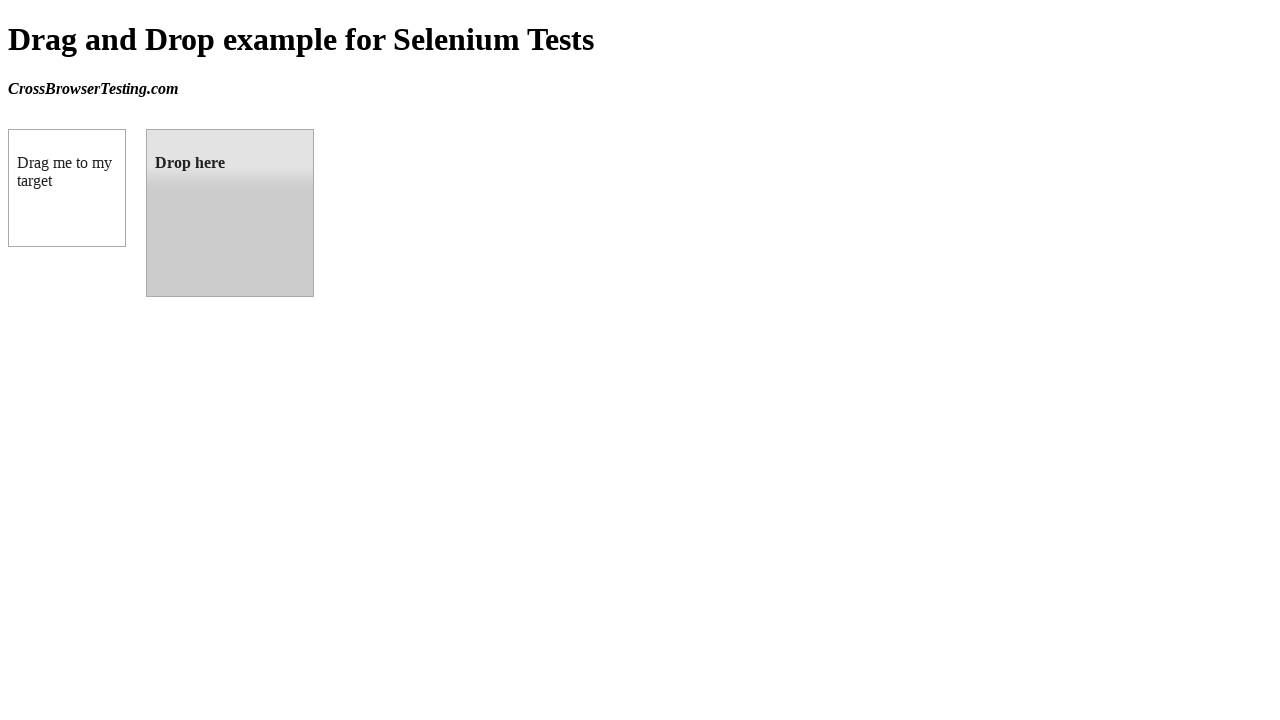

Dragged element from source to target location at (230, 213)
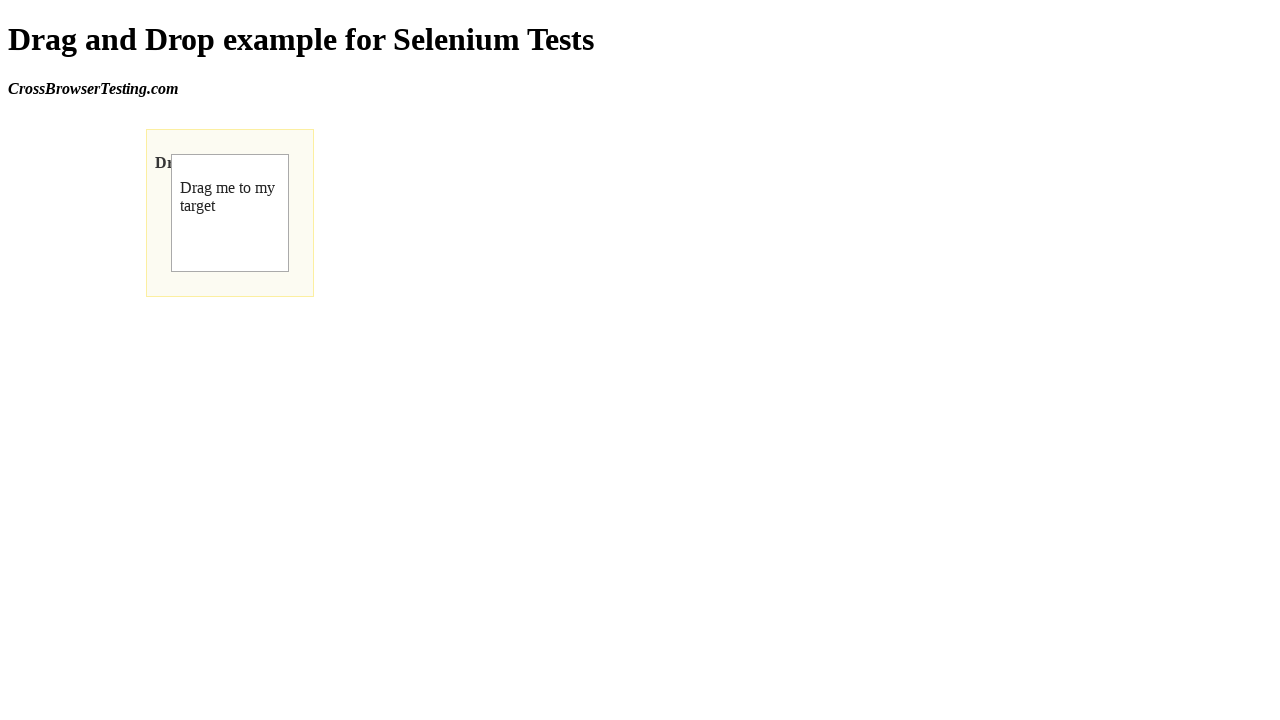

Verified drop was successful - 'Dropped!' text appeared
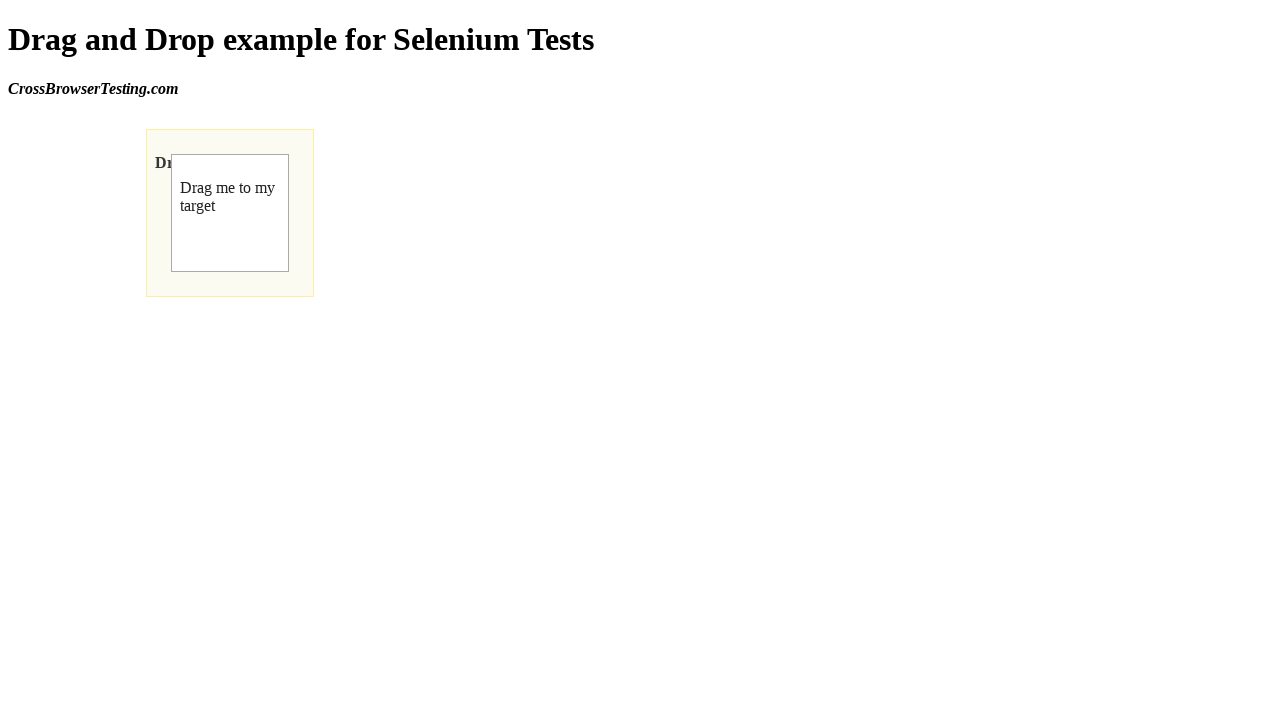

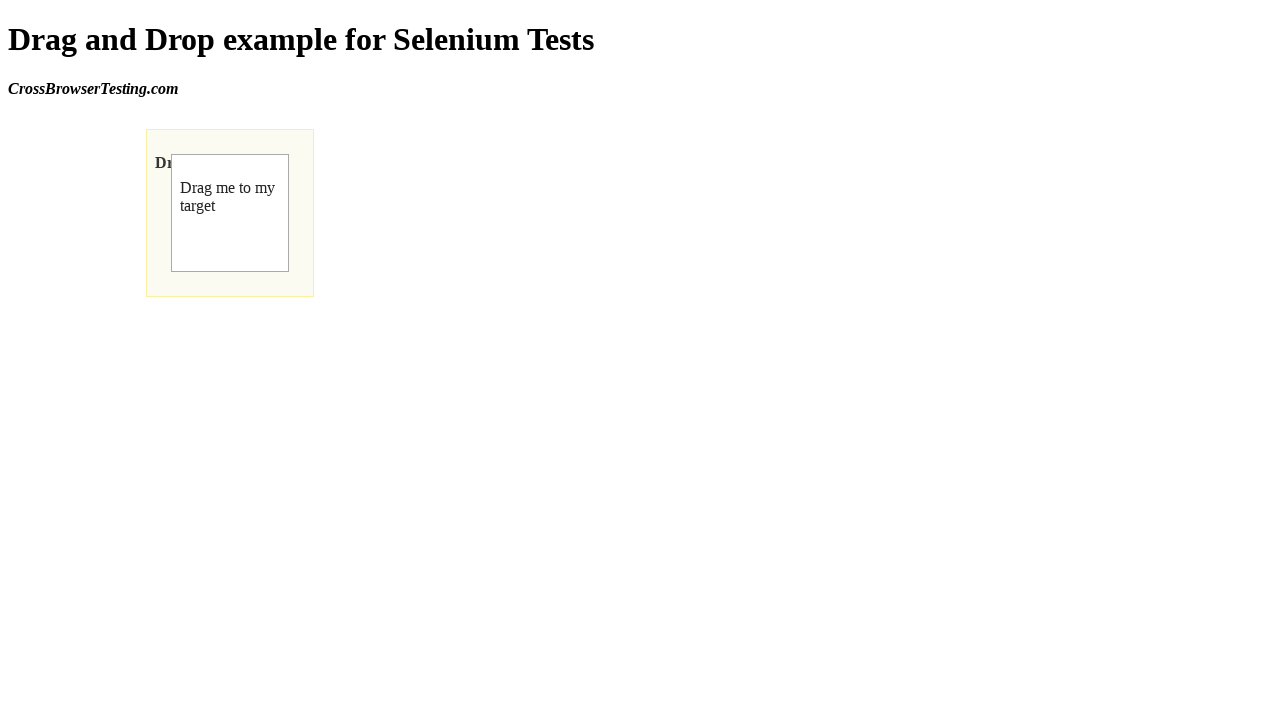